Tests form validation by submitting the form without filling the required lastName field and verifying the validation error state

Starting URL: https://demoqa.com/automation-practice-form

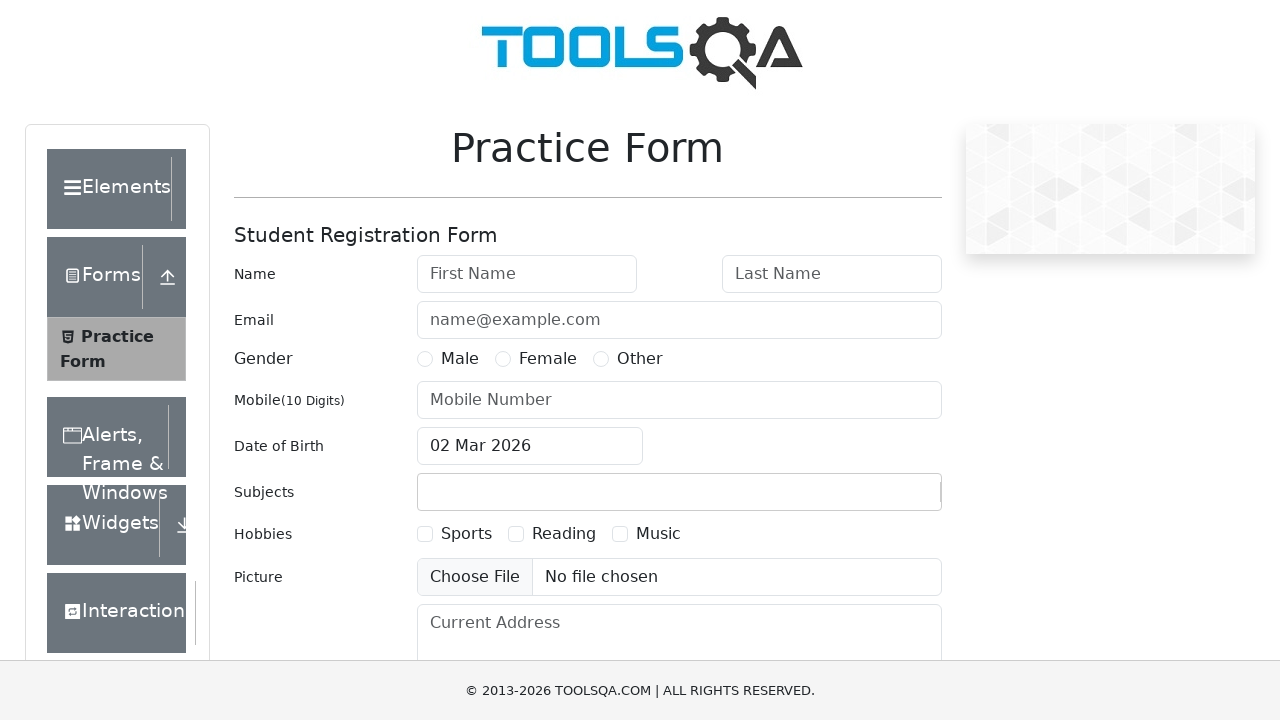

Removed fixed banner ad from page
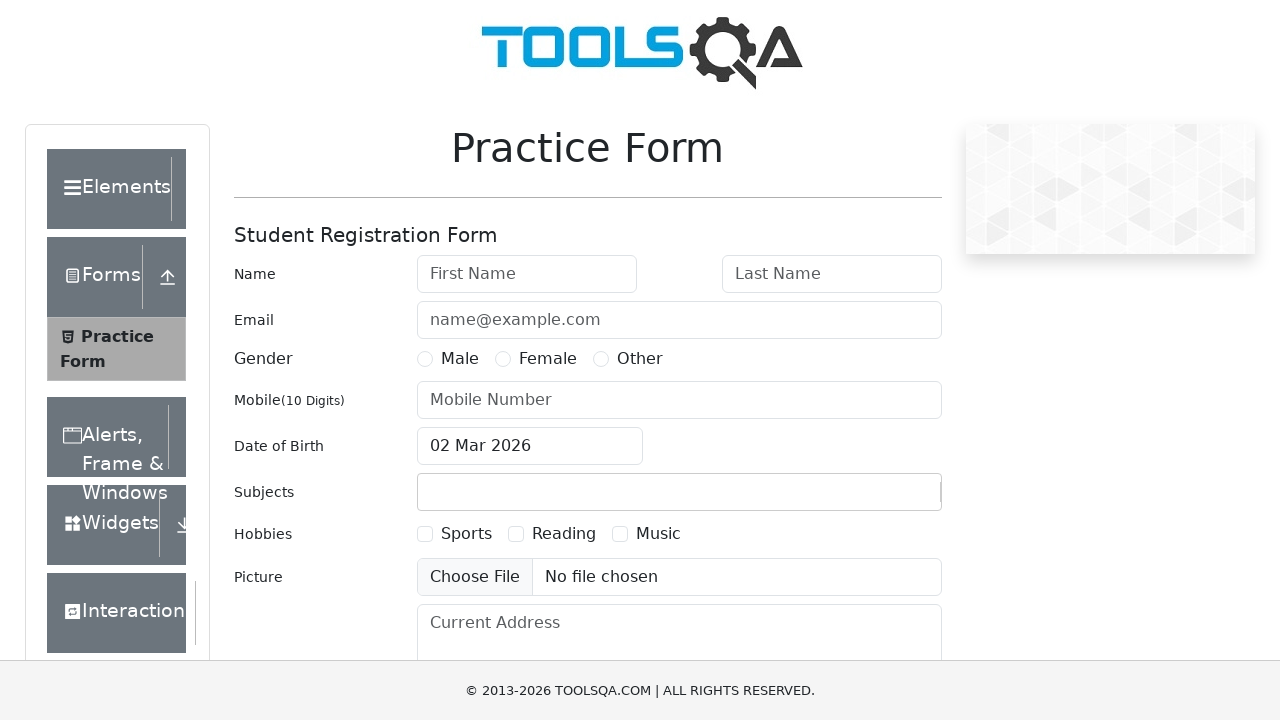

Removed footer element from page
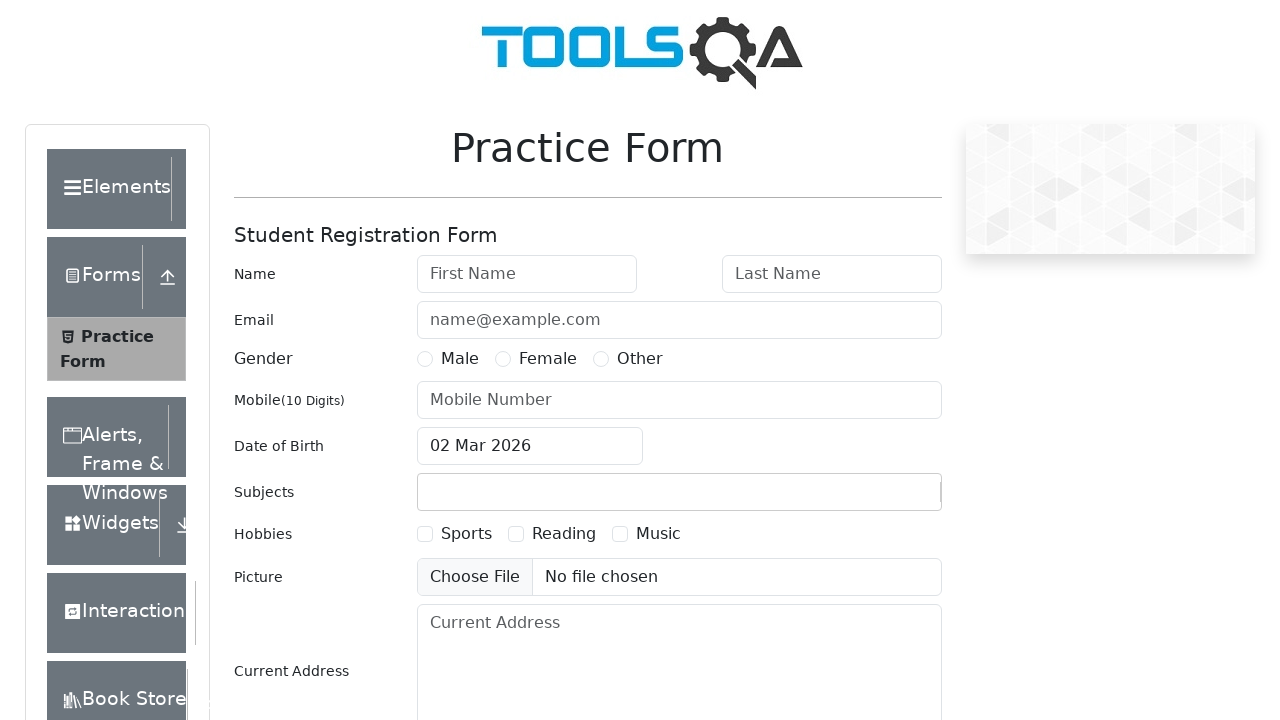

Filled firstName field with 'David' on #firstName
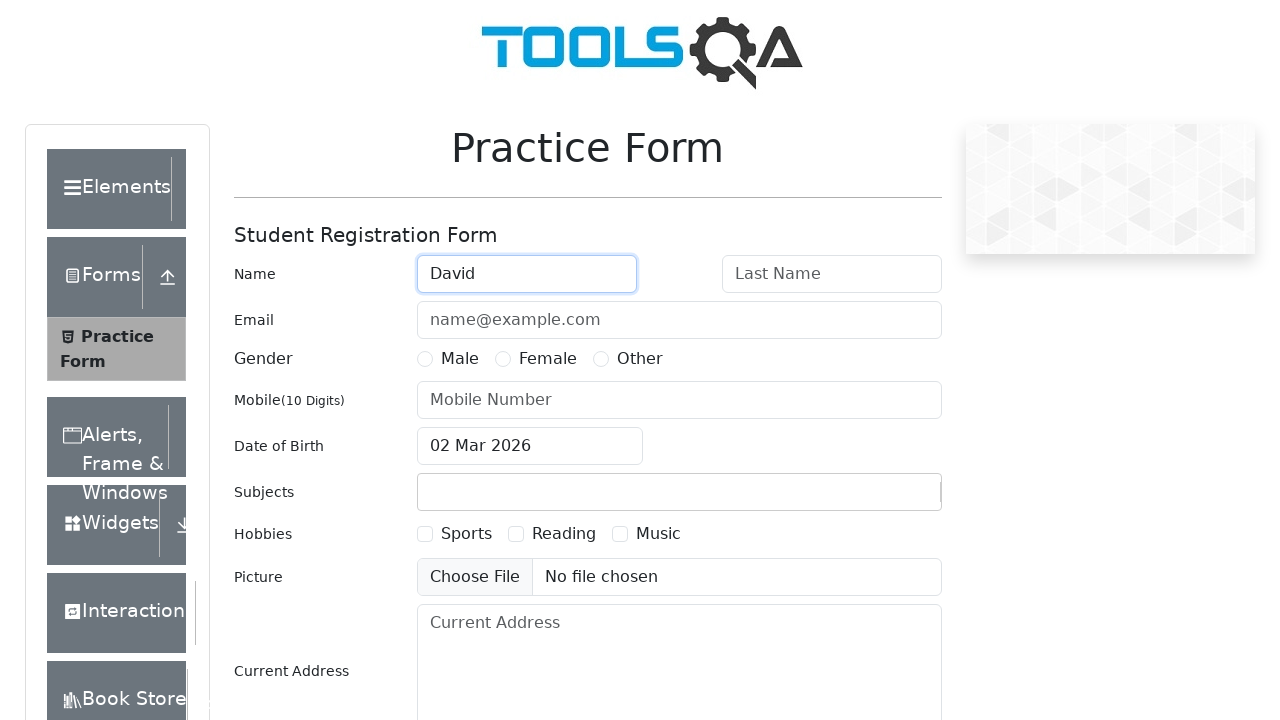

Selected 'Other' gender option at (640, 359) on label[for='gender-radio-3']
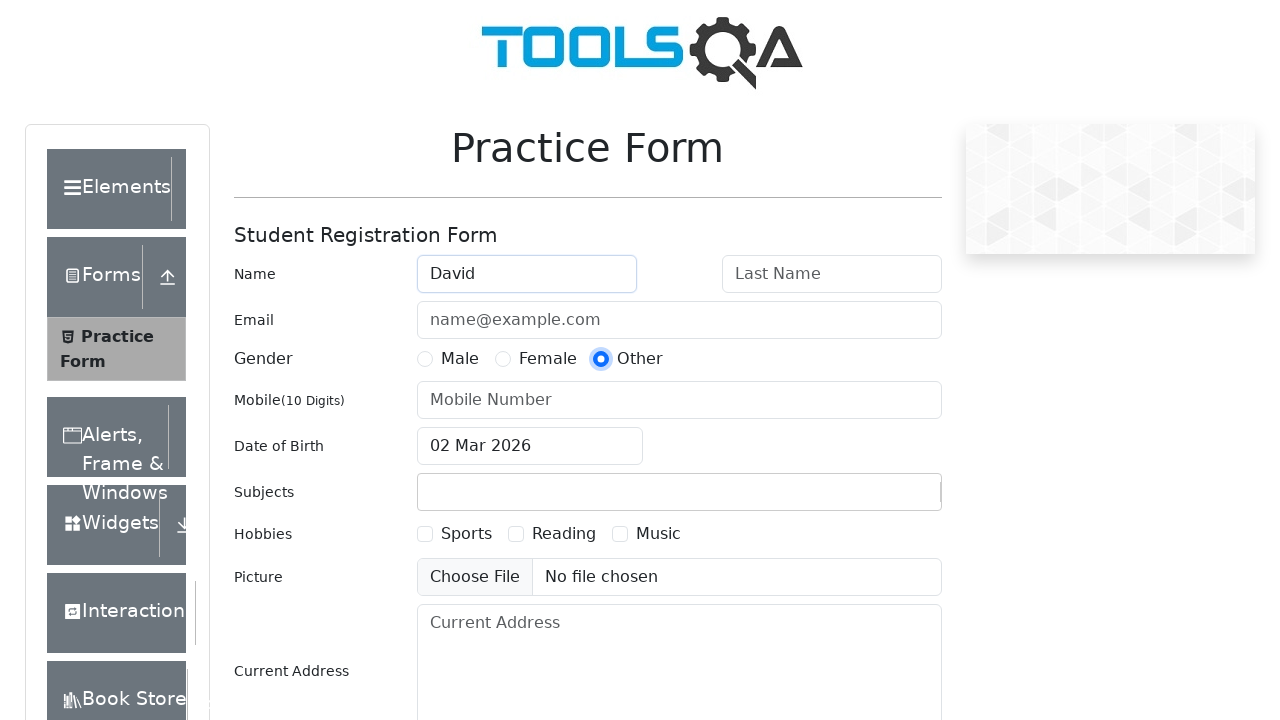

Filled userNumber field with '7412589630' on #userNumber
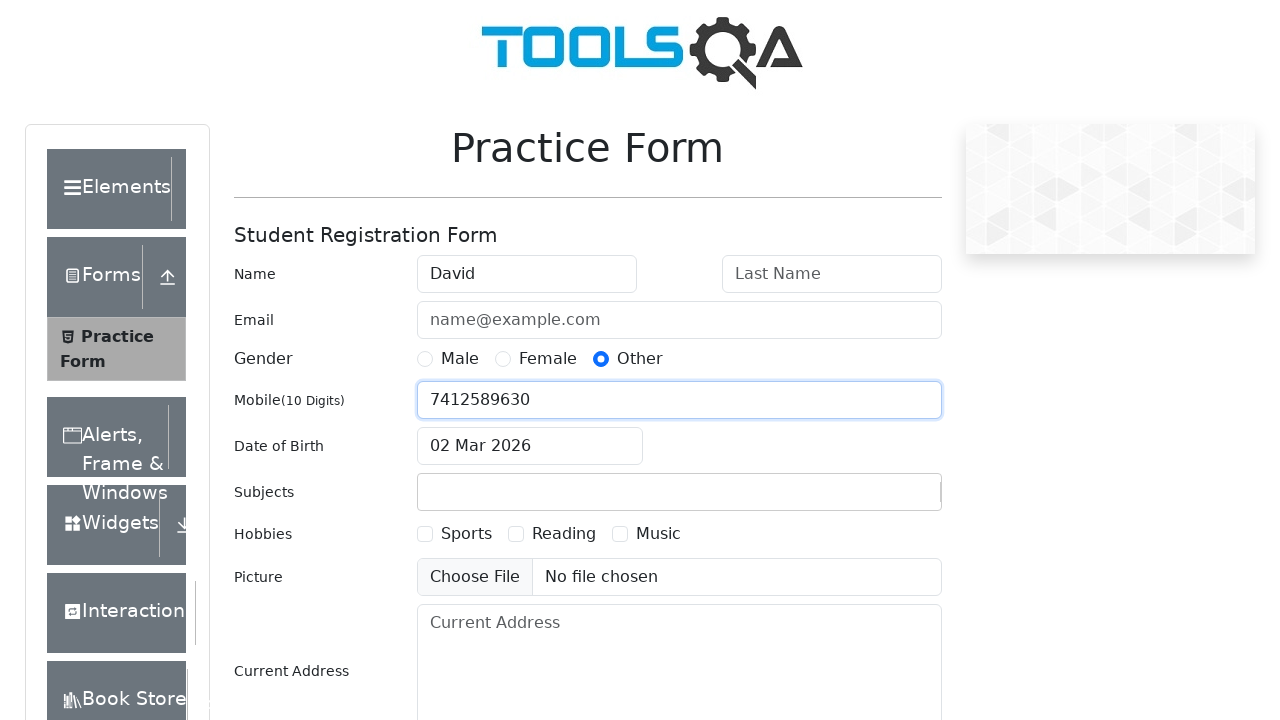

Clicked submit button to submit form without lastName at (885, 499) on #submit
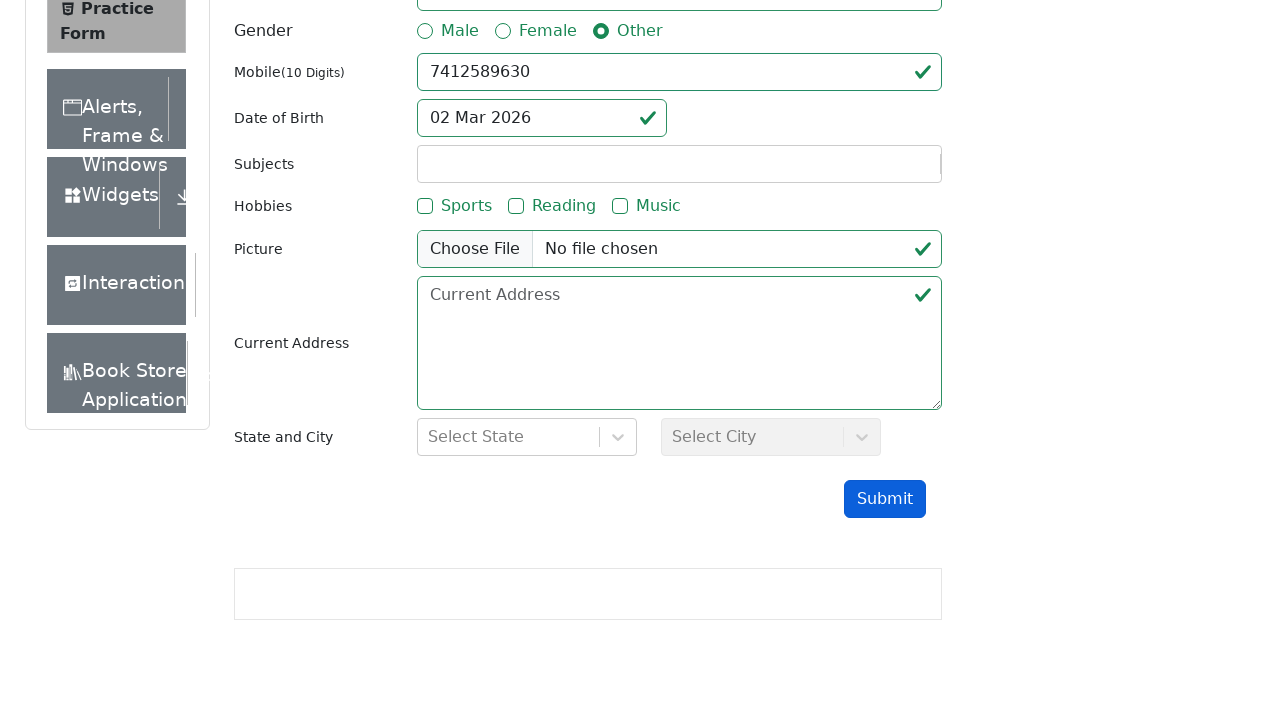

Verified lastName field displays validation error state
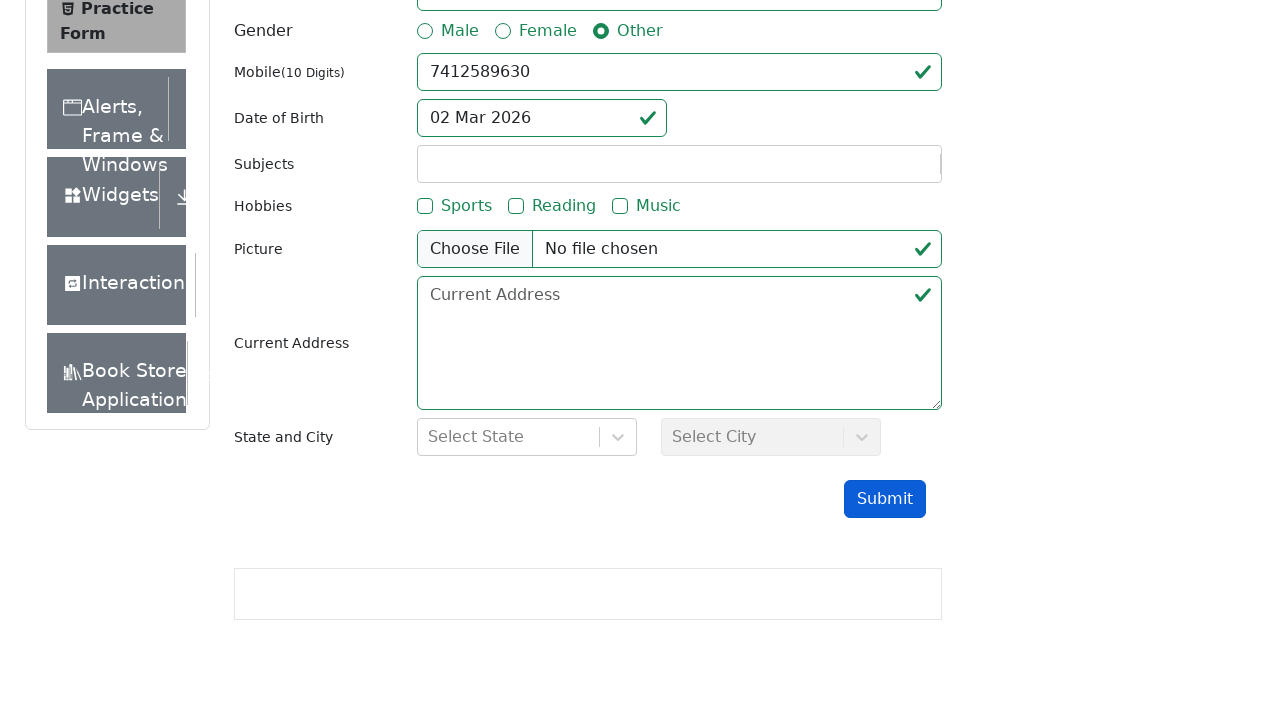

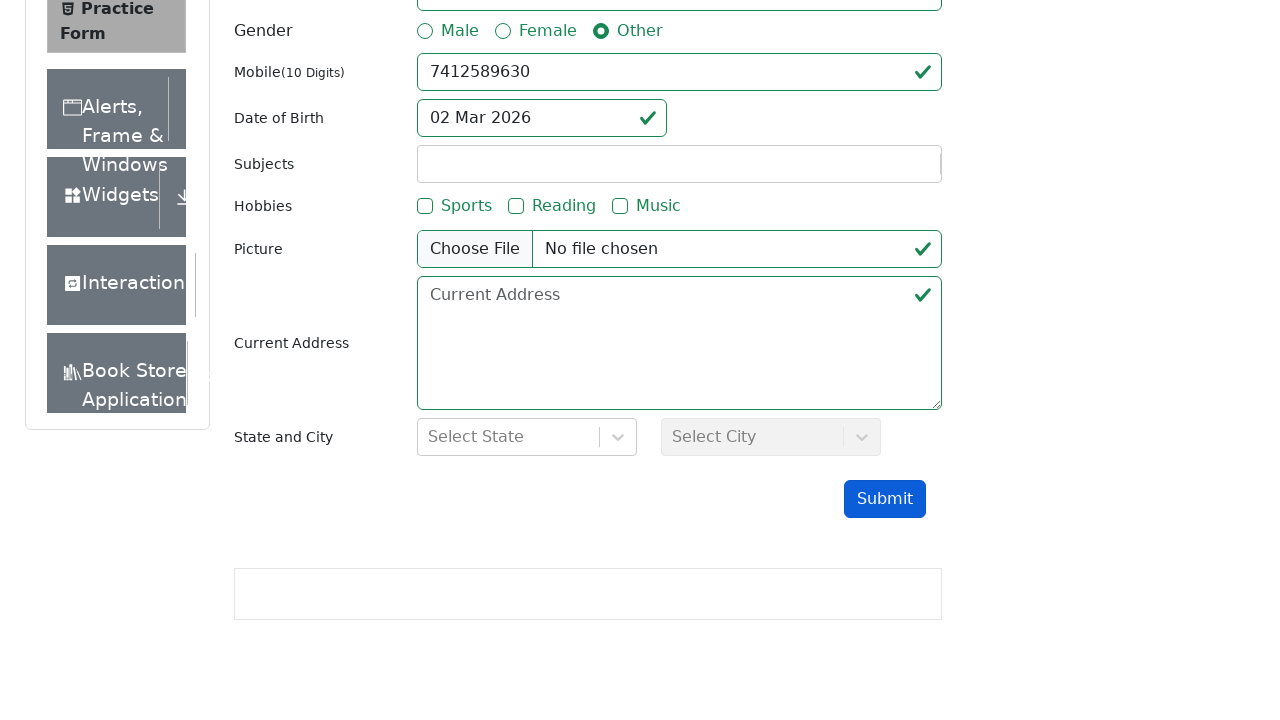